Tests radio button functionality by selecting different radio options and verifying the displayed selection

Starting URL: https://kristinek.github.io/site/examples/actions

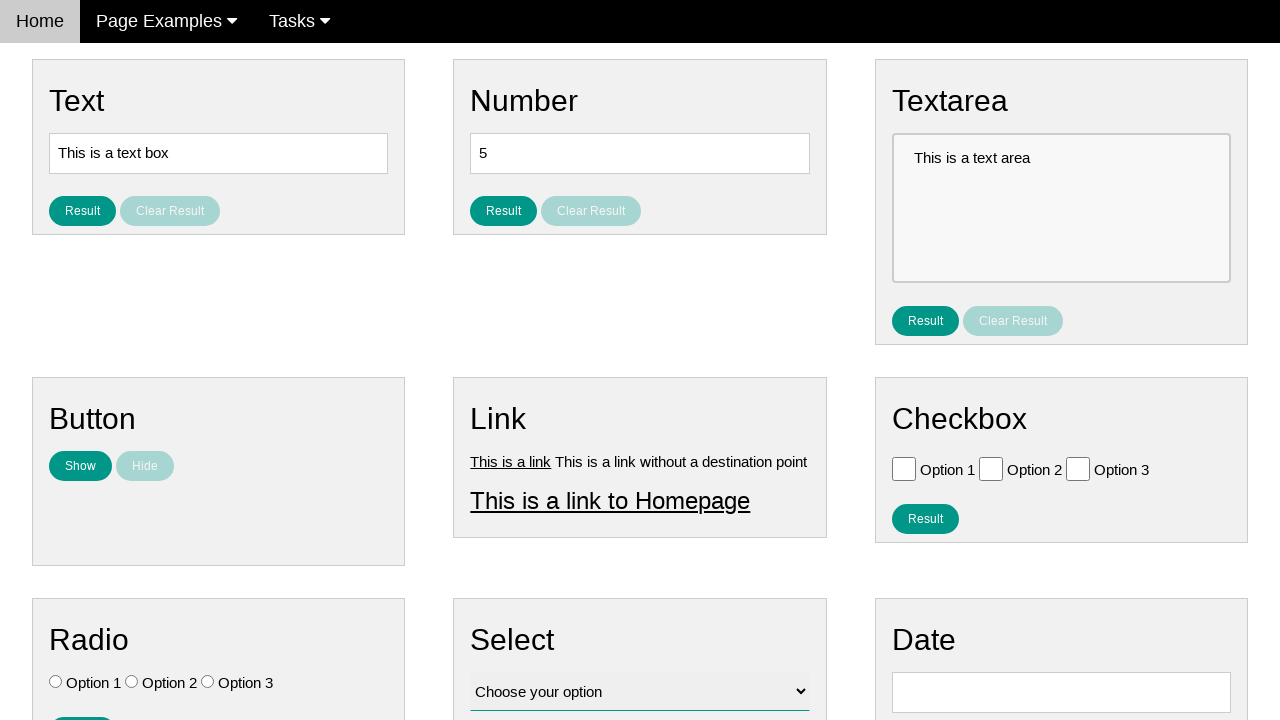

Selected 'Option 3' radio button at (208, 682) on .w3-check[value='Option 3'][type='radio']
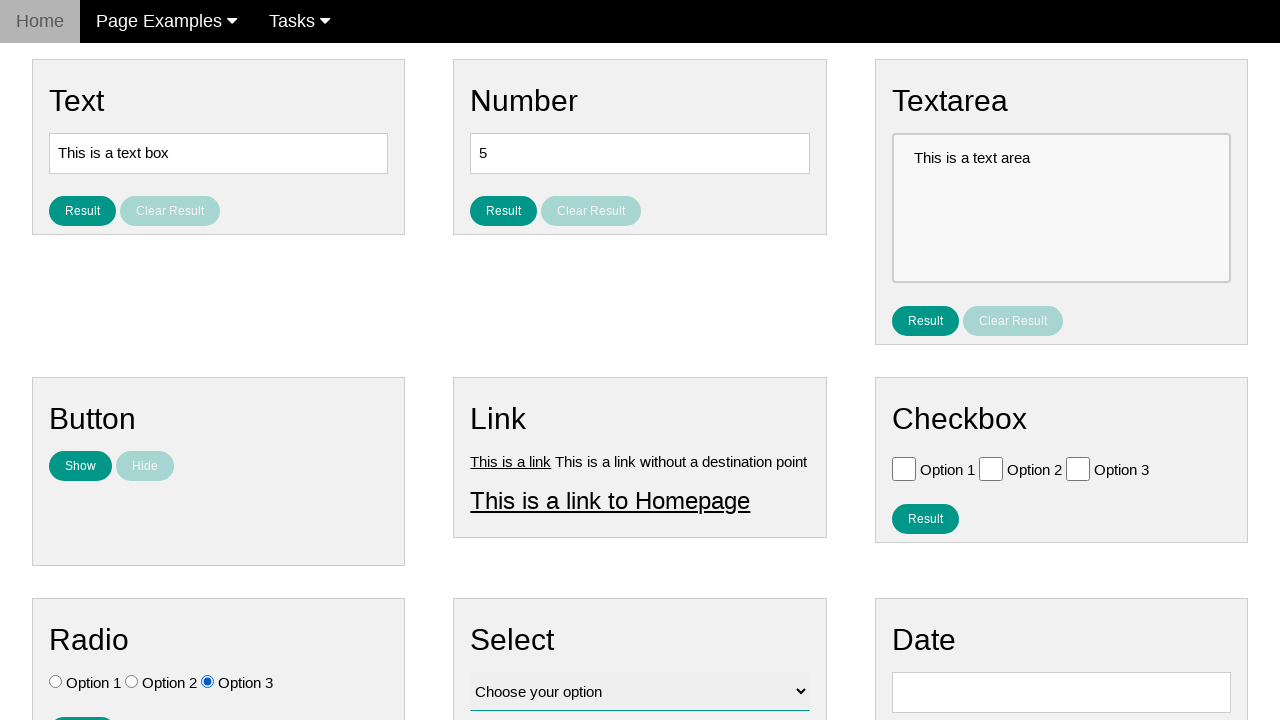

Selected 'Option 1' radio button at (56, 682) on .w3-check[value='Option 1'][type='radio']
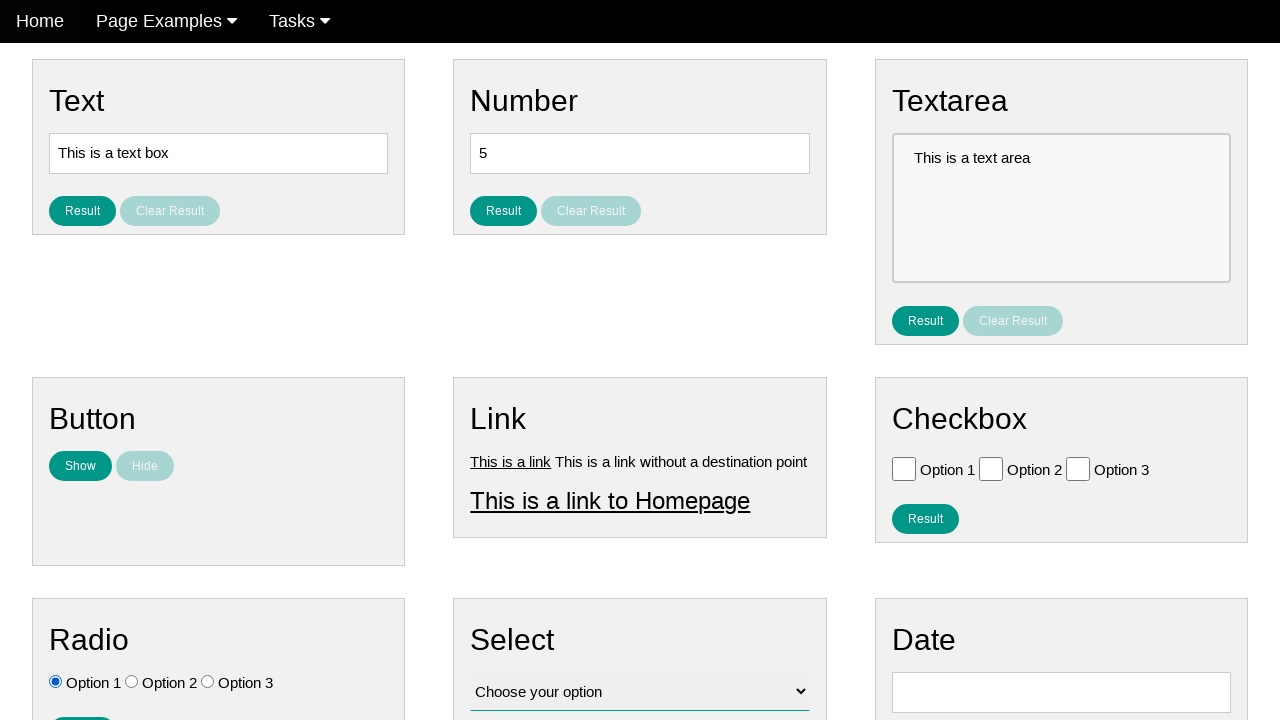

Clicked result button to display selection at (82, 705) on #result_button_ratio
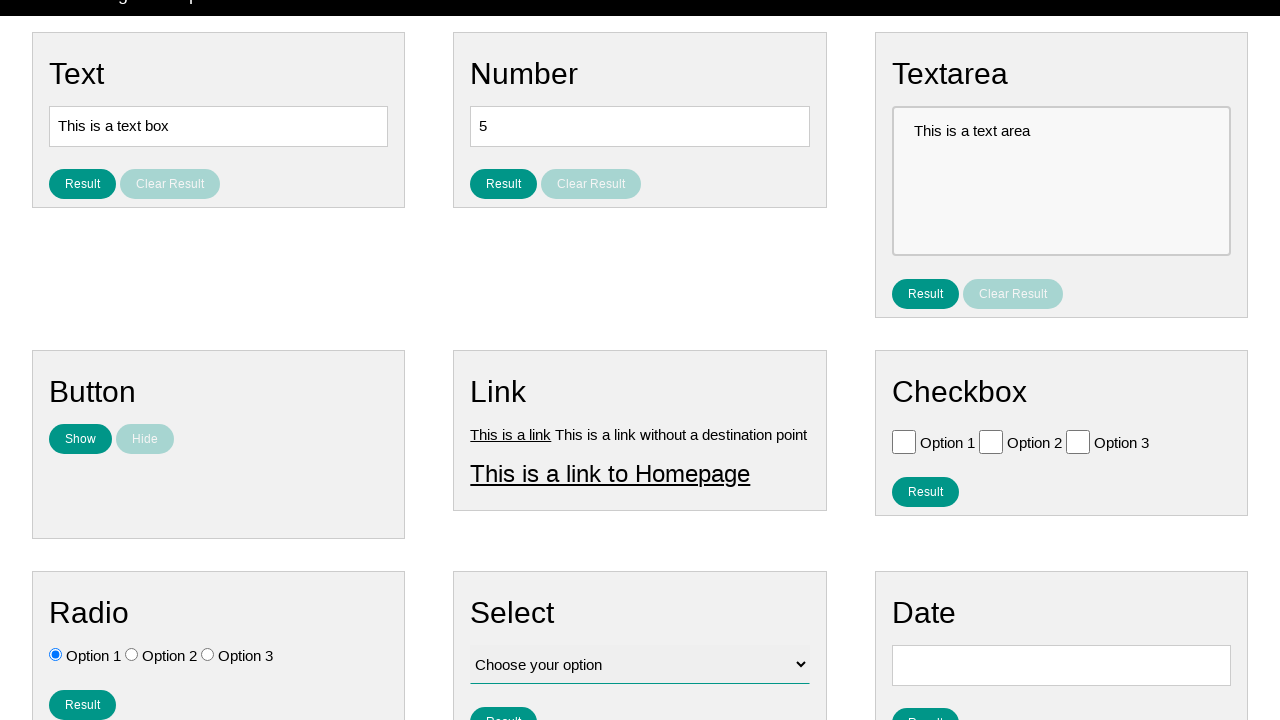

Radio button selection result displayed
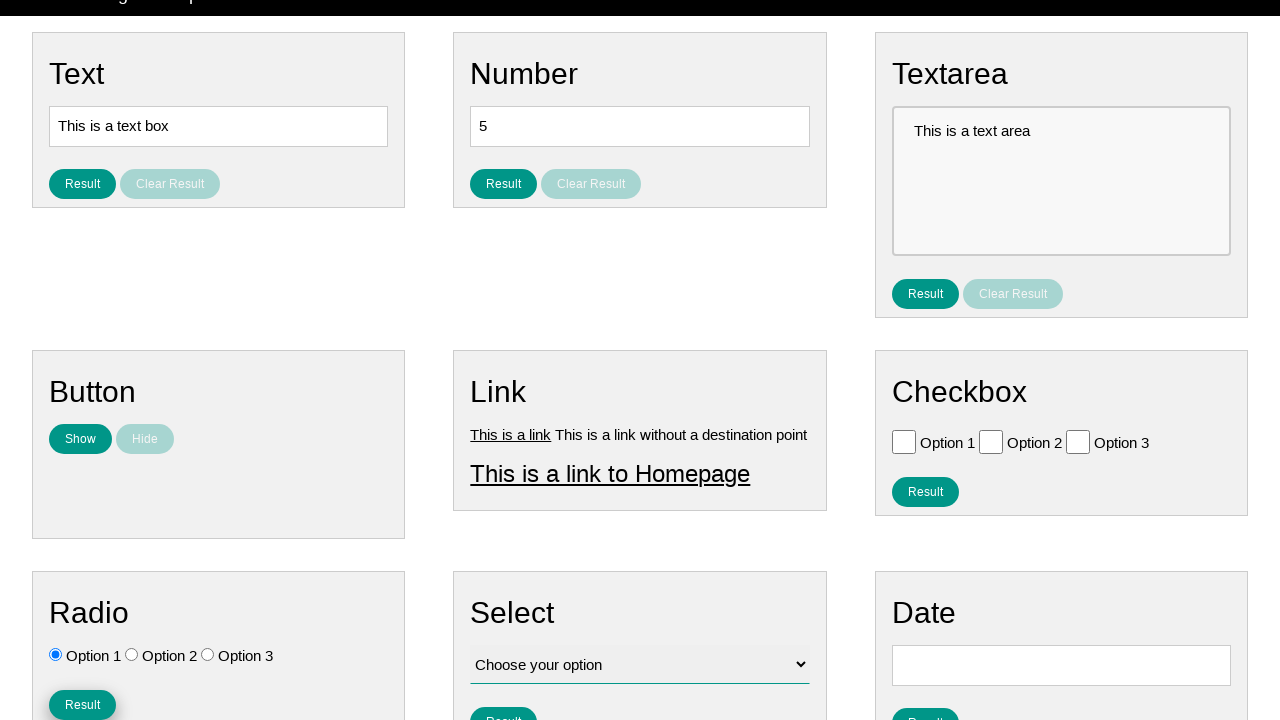

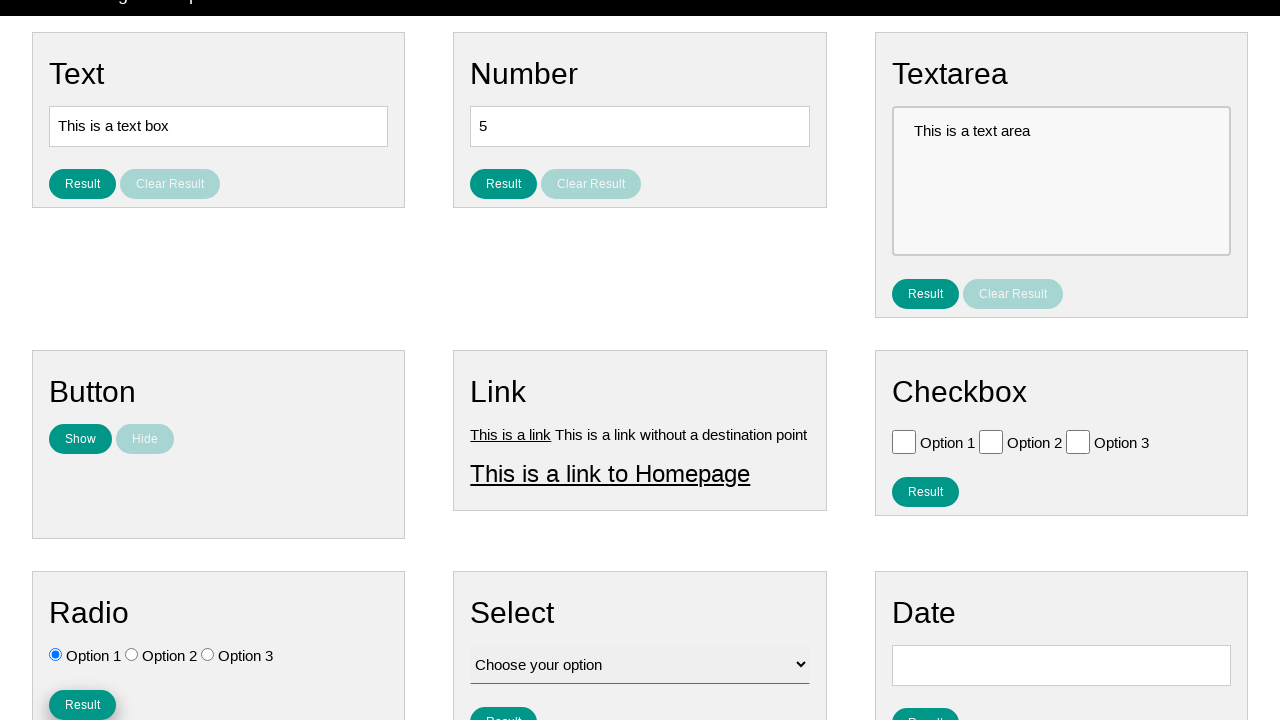